Tests a practice form by checking checkboxes, selecting a gender option, filling a password field, submitting the form, then navigating to shop and adding a Blackberry item to cart.

Starting URL: https://rahulshettyacademy.com/angularpractice/

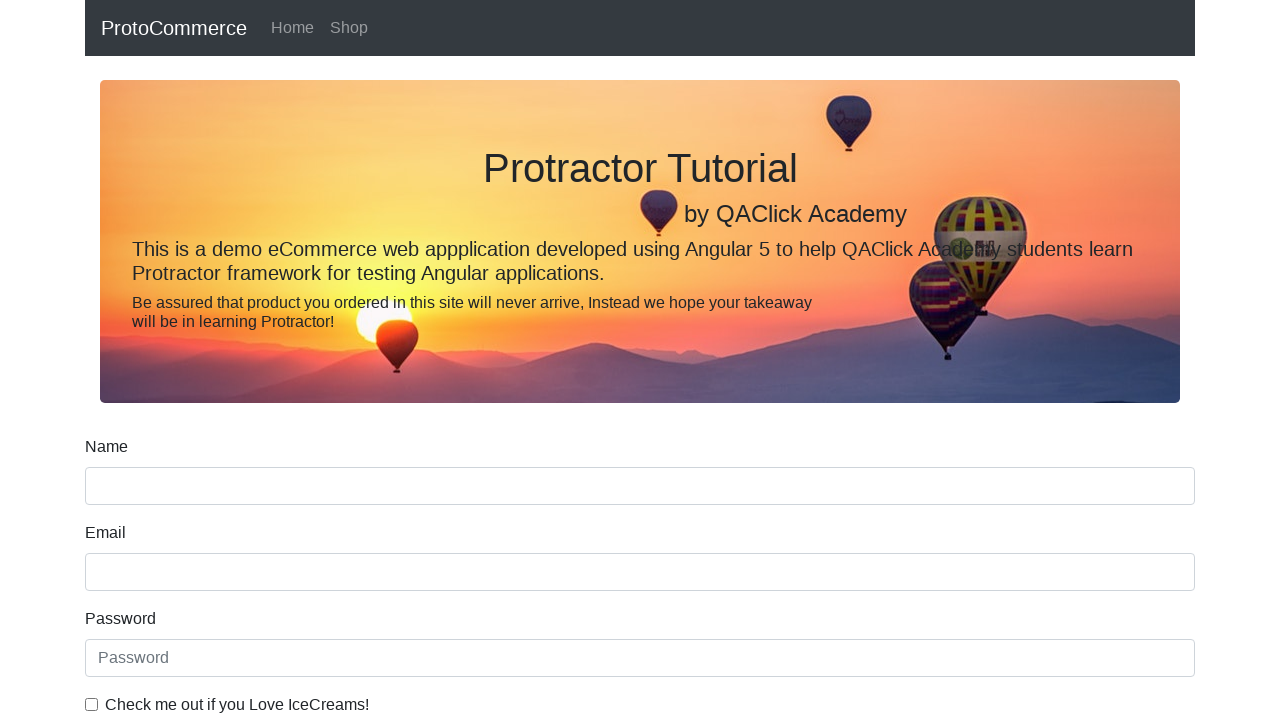

Checked 'Check me out if you Love IceCreams!' checkbox at (92, 704) on internal:label="Check me out if you Love IceCreams!"i
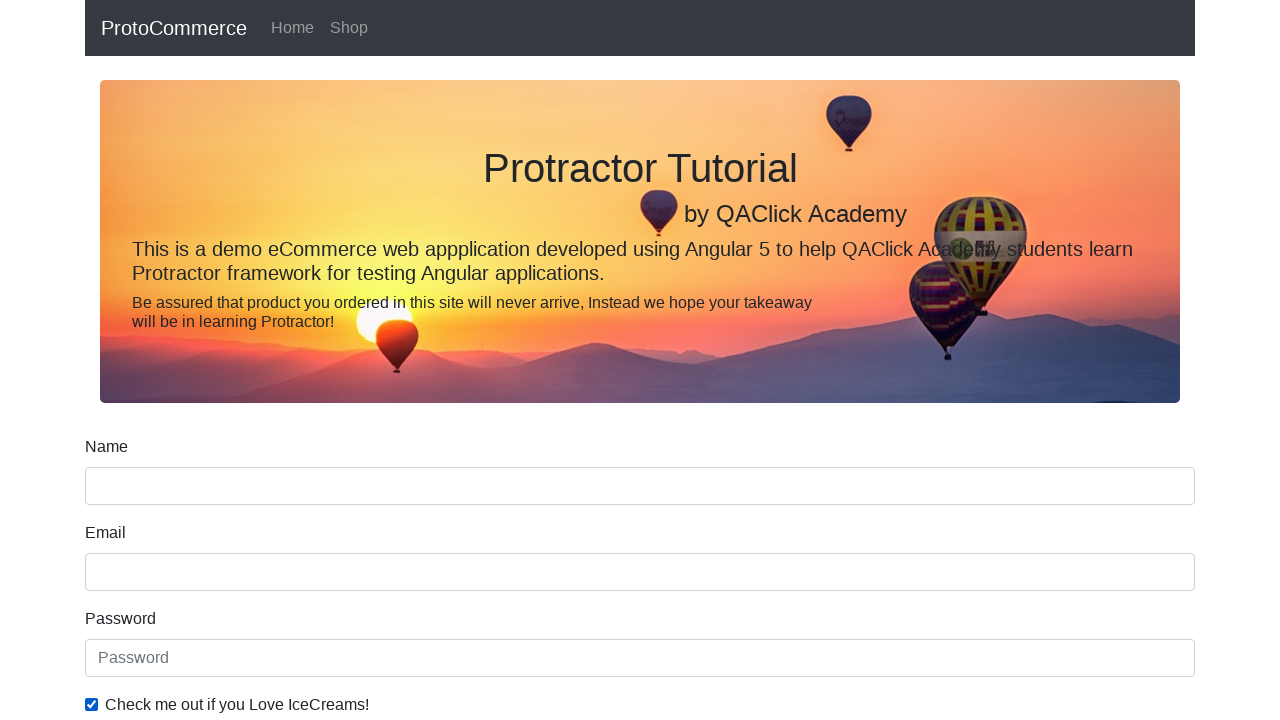

Checked 'Employed' radio button at (326, 360) on internal:label="Employed"i
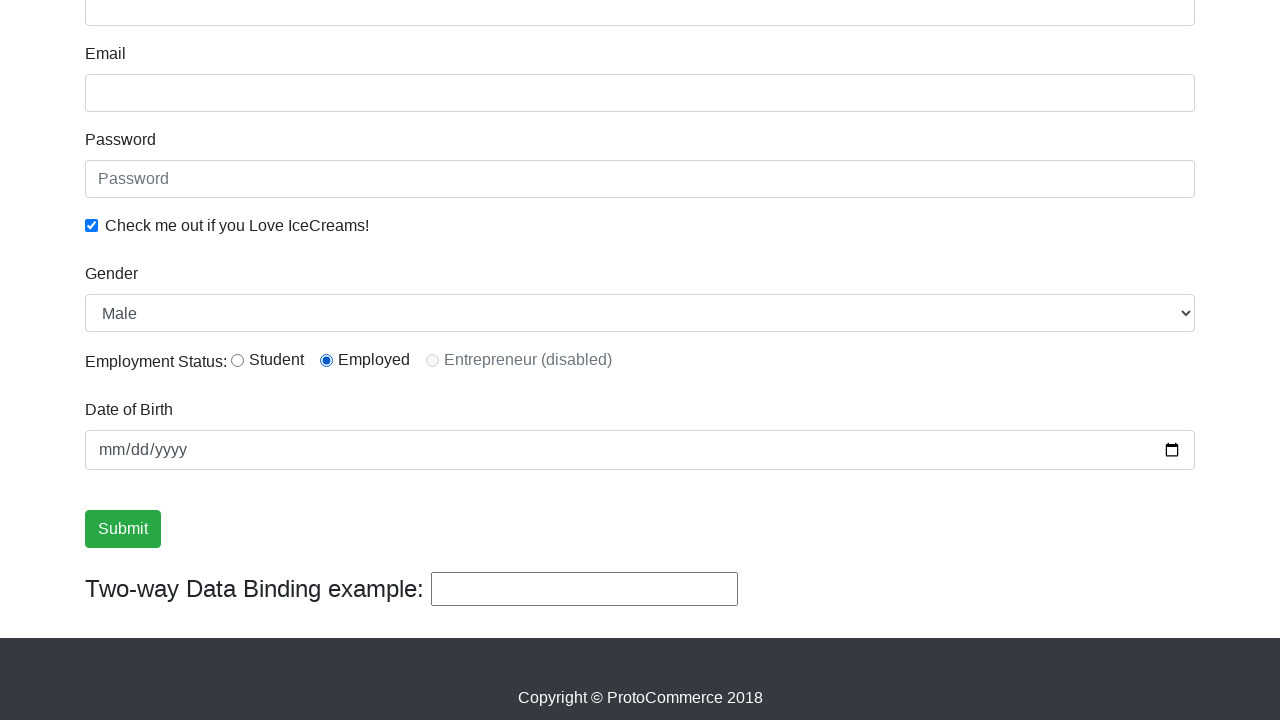

Selected 'Male' from Gender dropdown on internal:label="Gender"i
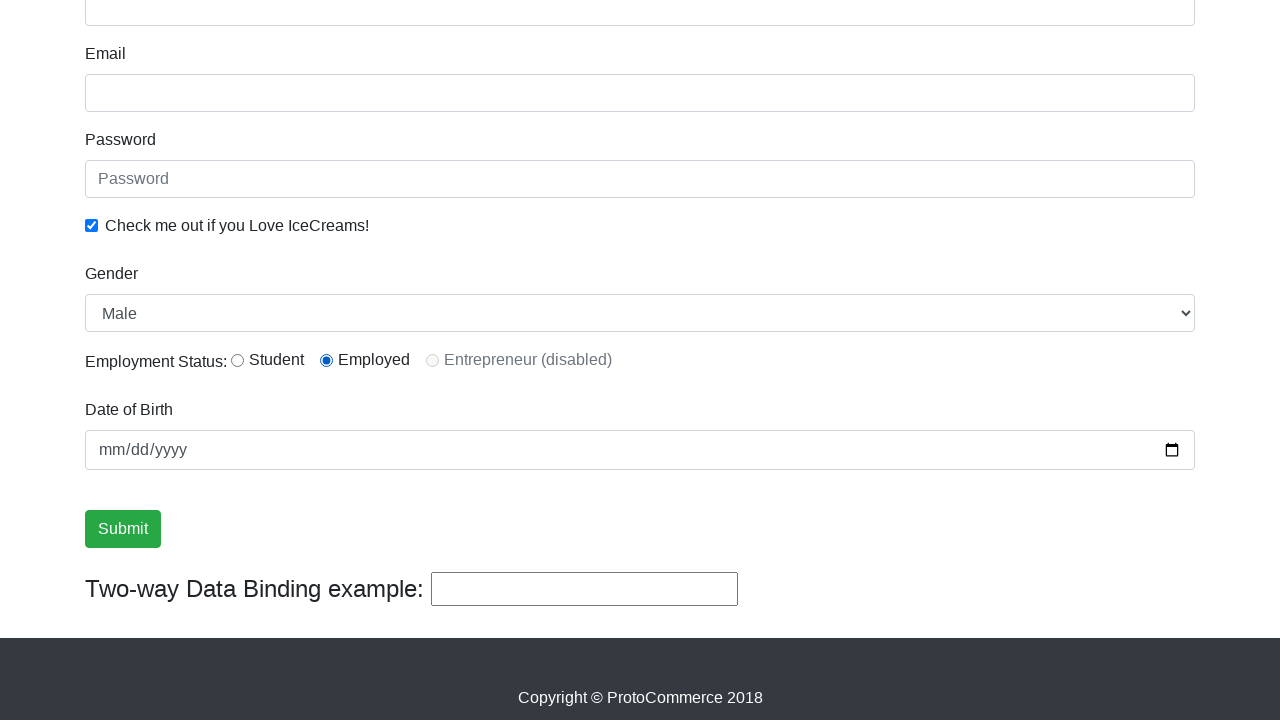

Filled password field with 'abc123' on internal:attr=[placeholder="Password"i]
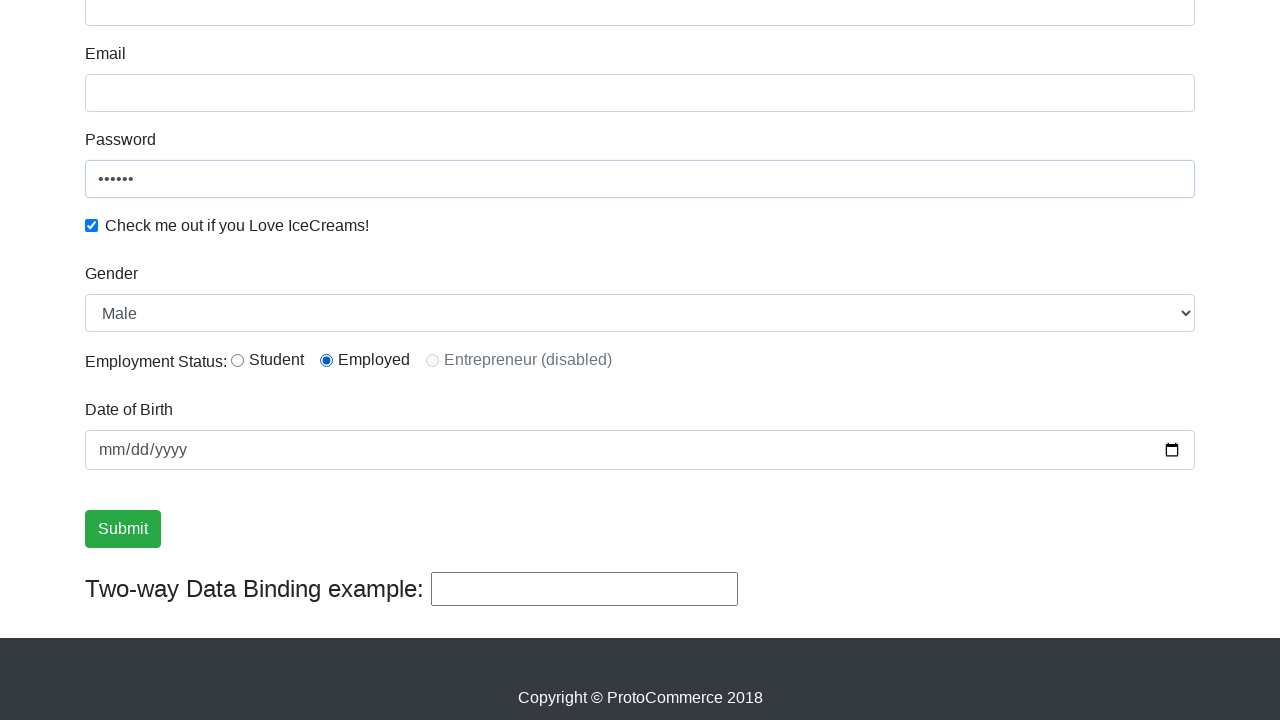

Clicked Submit button at (123, 529) on internal:role=button[name="Submit"i]
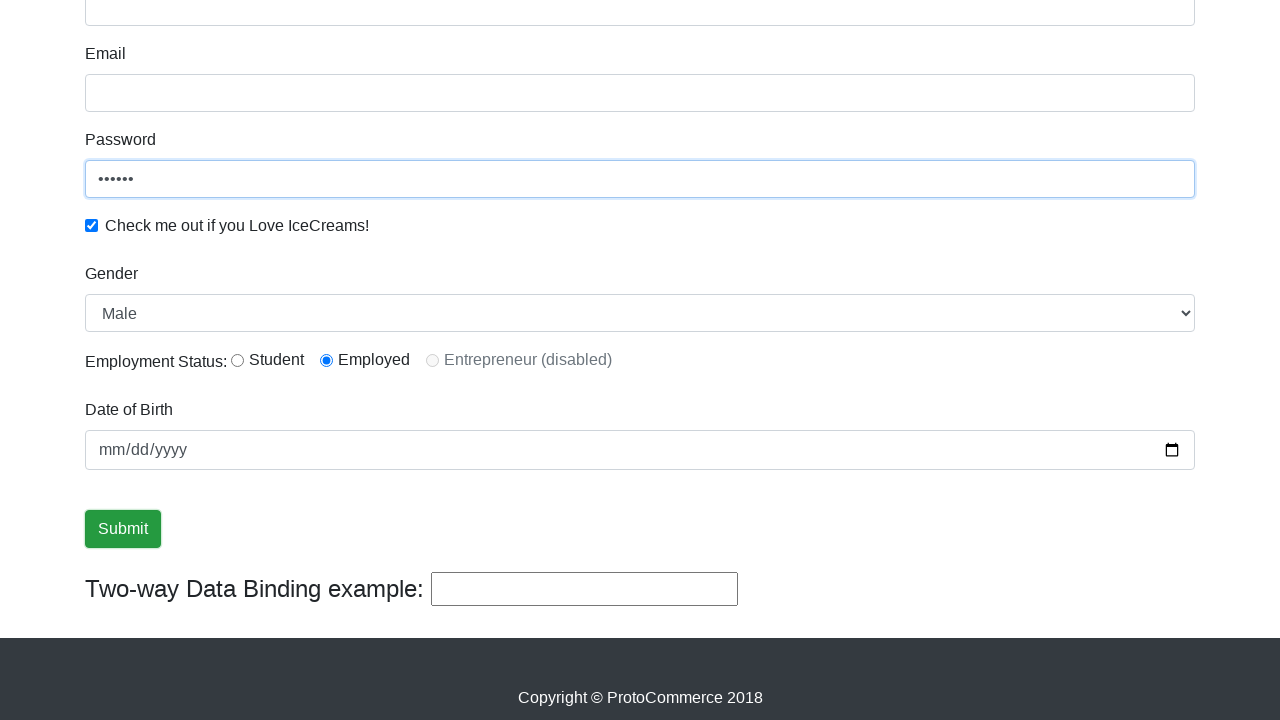

Success message appeared after form submission
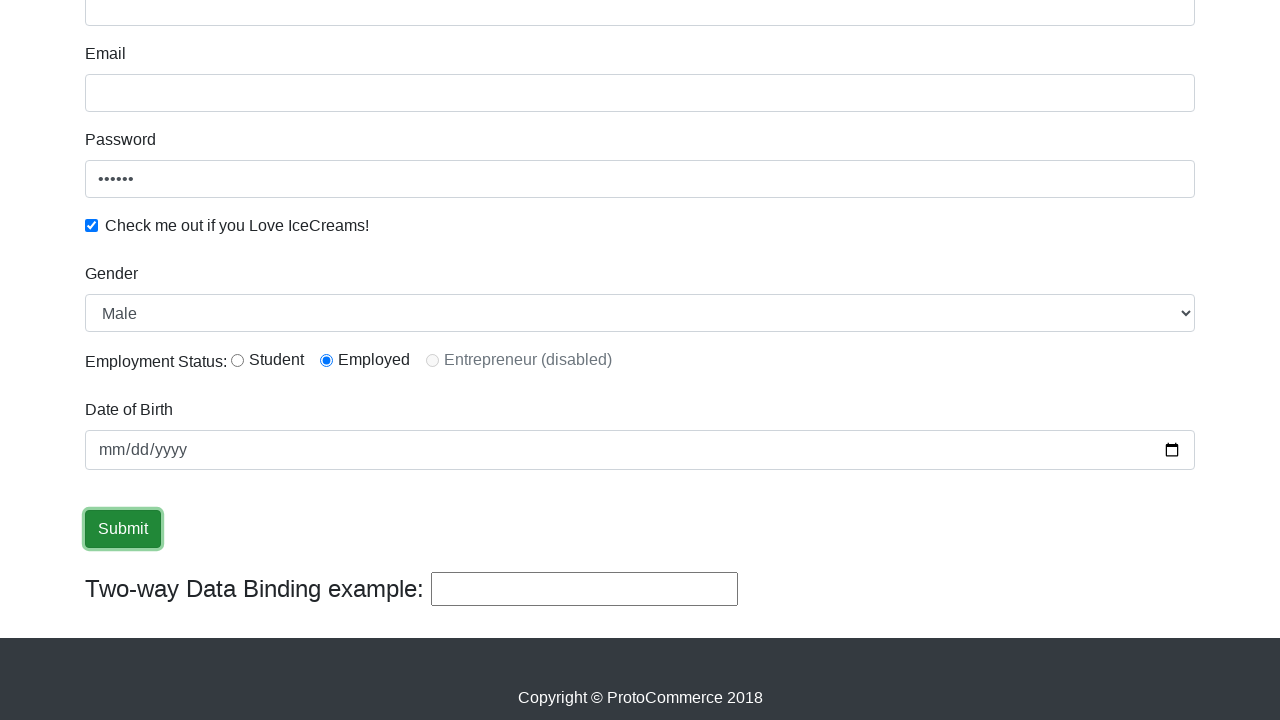

Clicked Shop link to navigate to shop page at (349, 28) on internal:role=link[name="Shop"i]
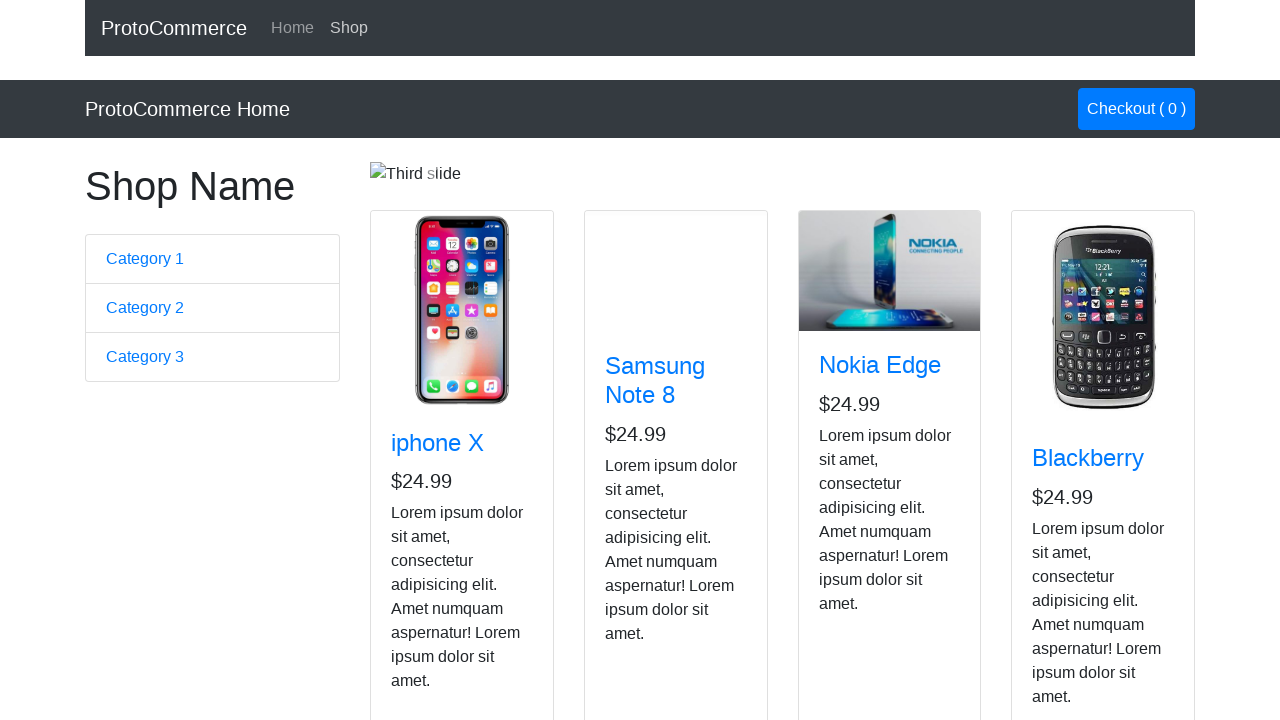

Clicked Add button on Blackberry product card at (1068, 528) on app-card >> internal:has-text="Blackberry"i >> internal:role=button
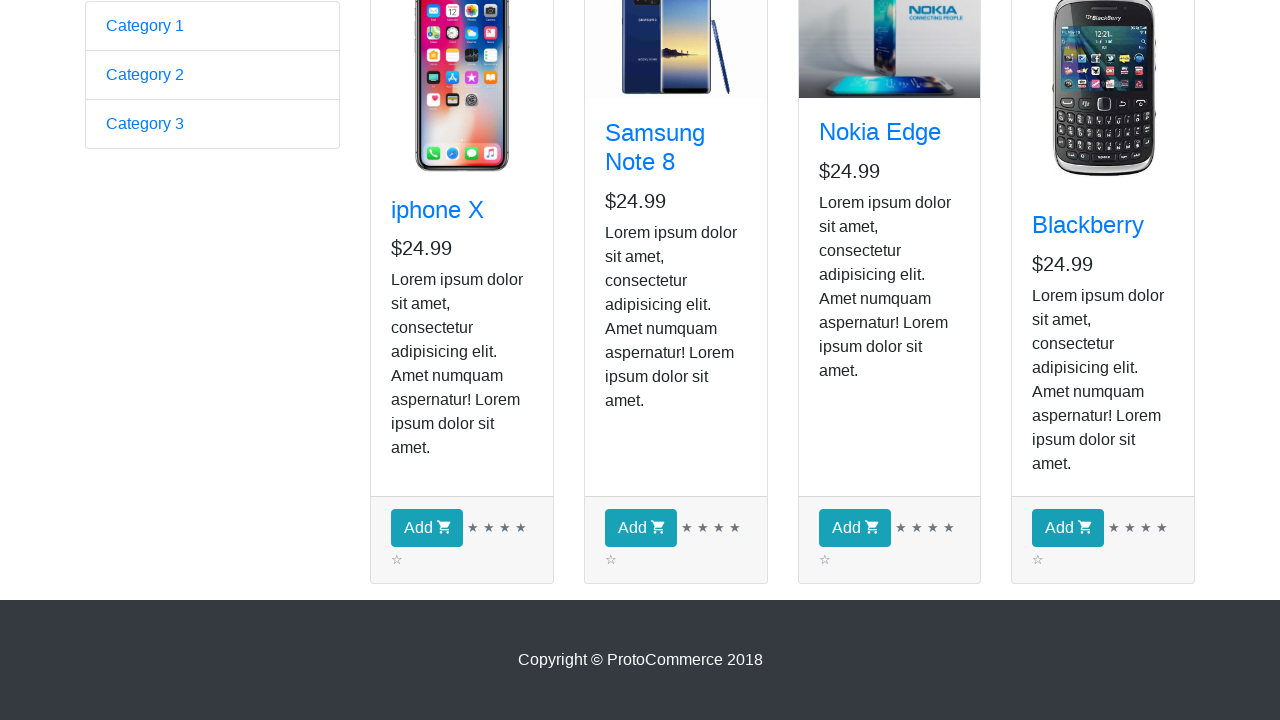

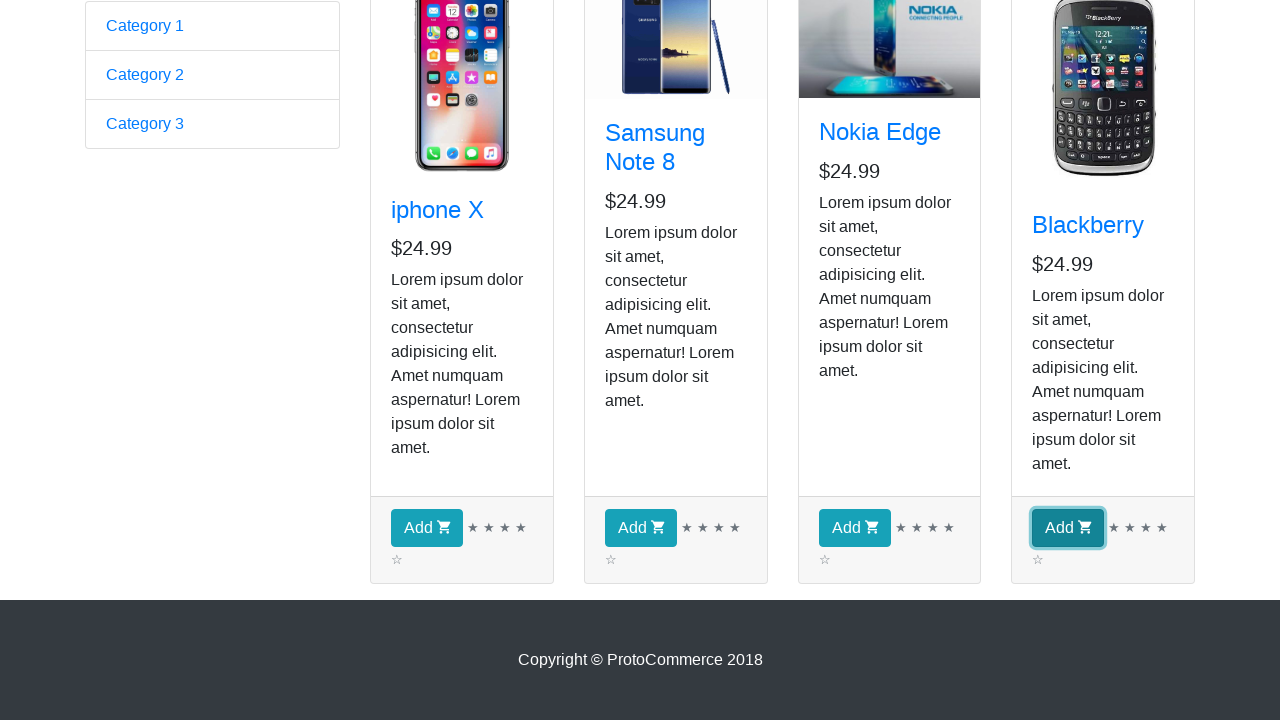